Tests W3Schools JavaScript prompt example by clicking Try it button, entering a name in the prompt alert, and verifying the name appears in the result text

Starting URL: https://www.w3schools.com/js/tryit.asp?filename=tryjs_prompt

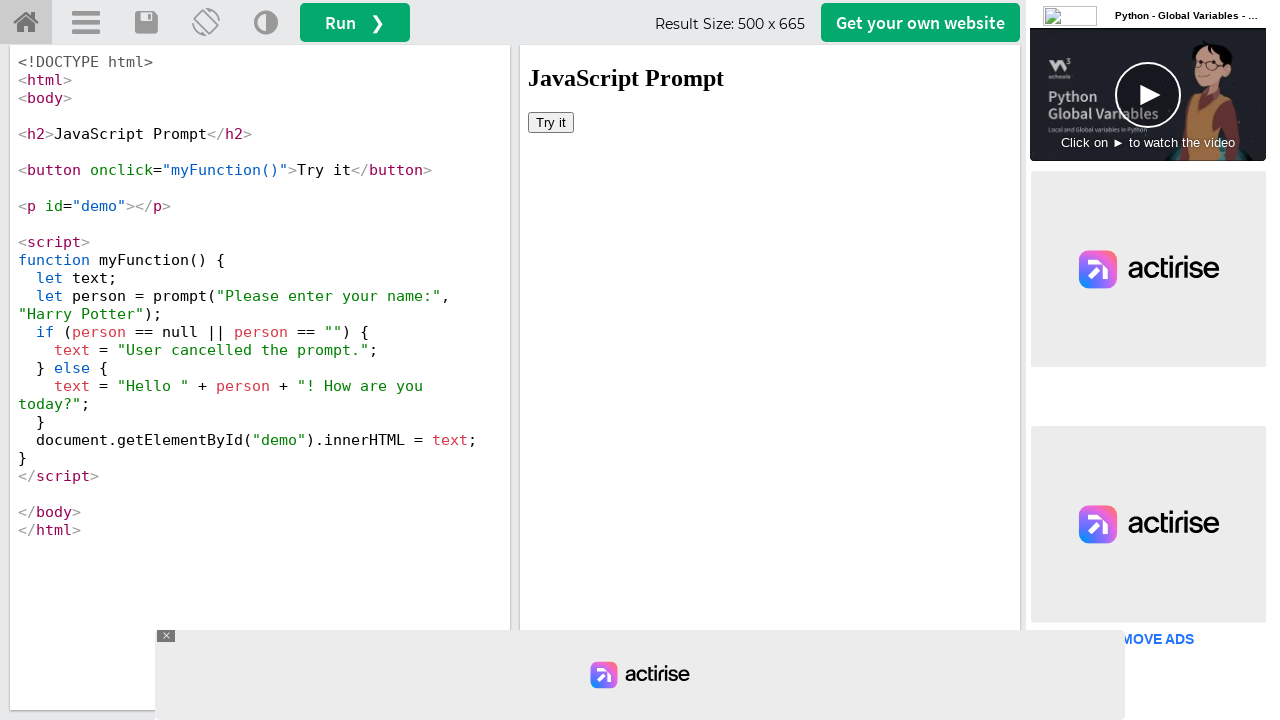

Switched to iframeResult containing the JavaScript example
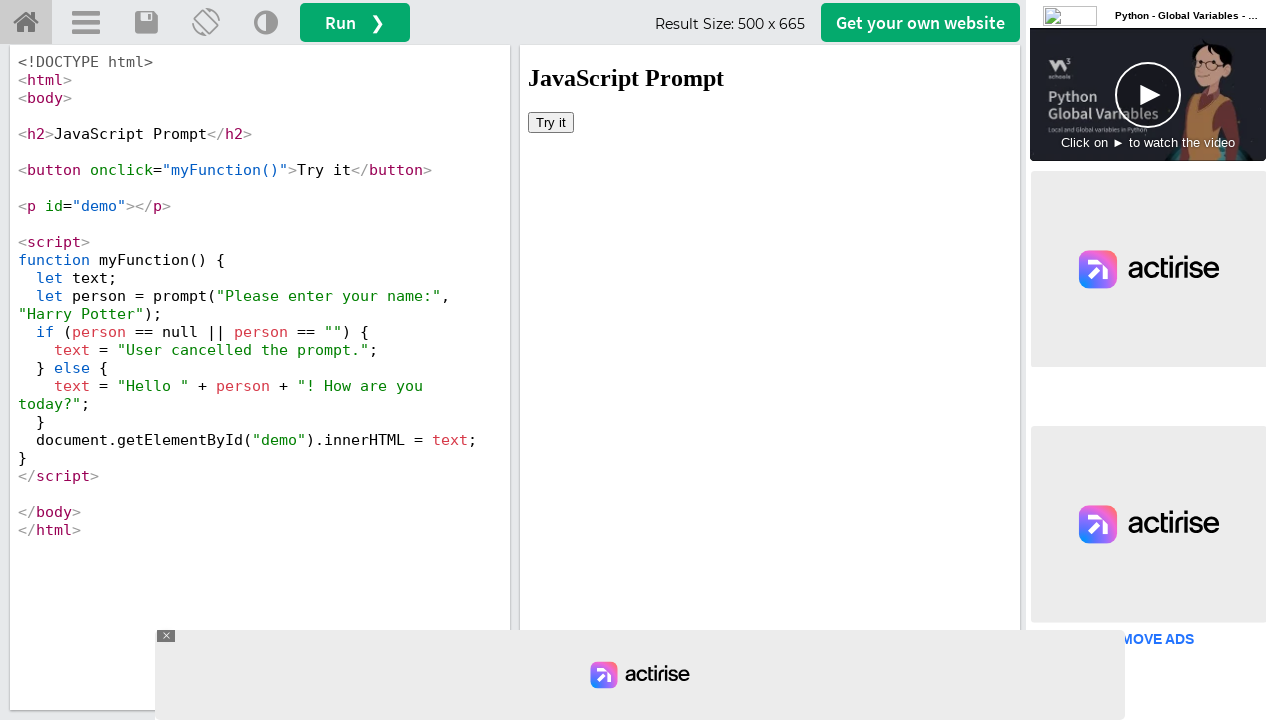

Clicked 'Try it' button at (551, 122) on button:has-text('Try it')
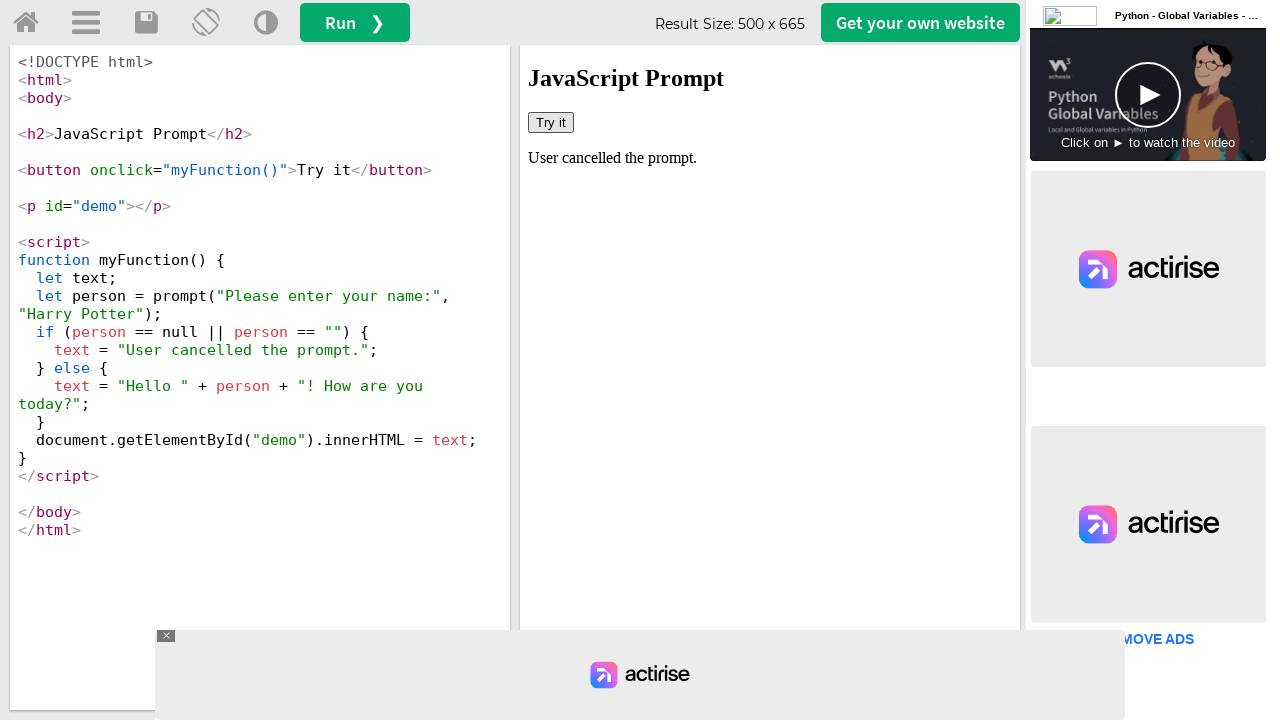

Set up dialog handler to accept prompt with 'Sheriba'
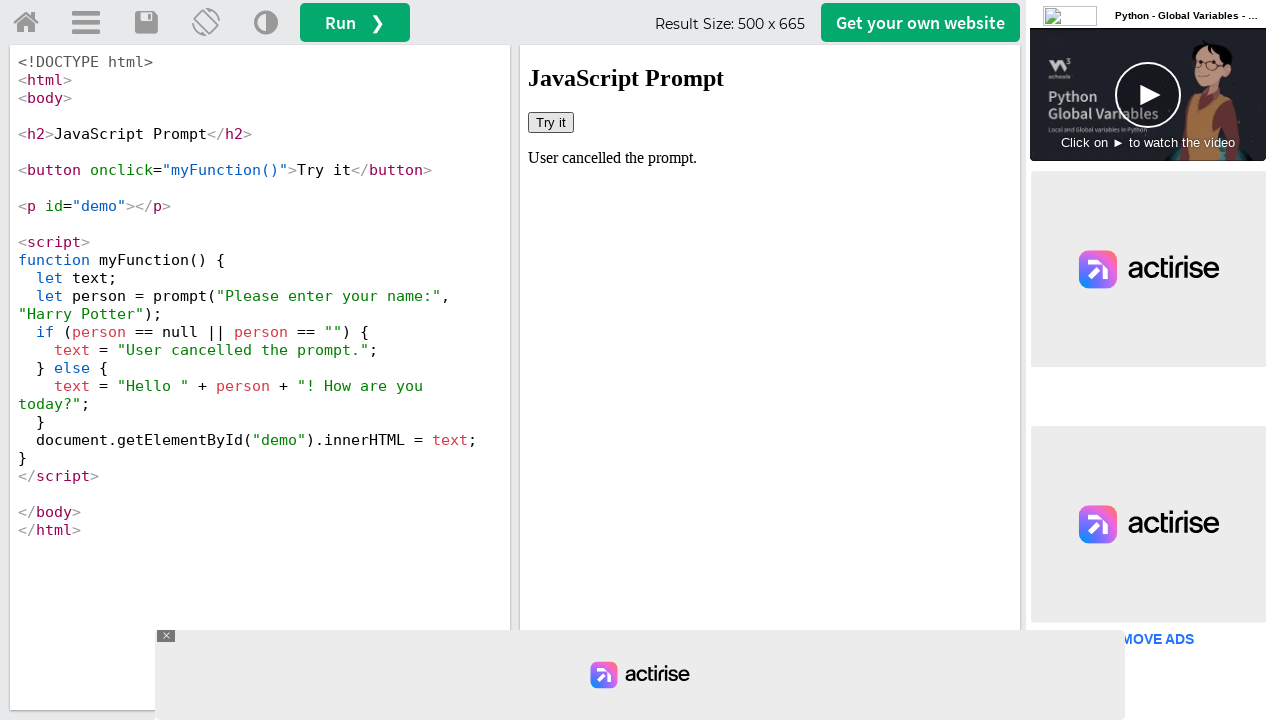

Retrieved result text from #demo element
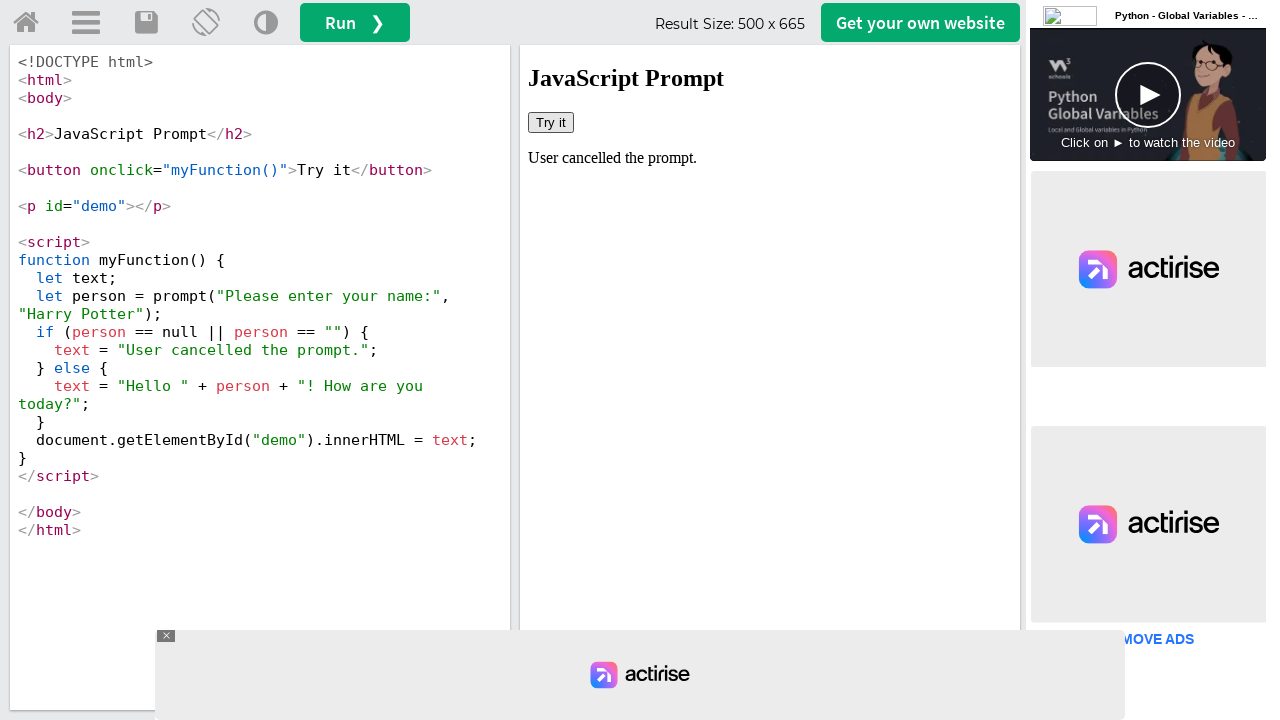

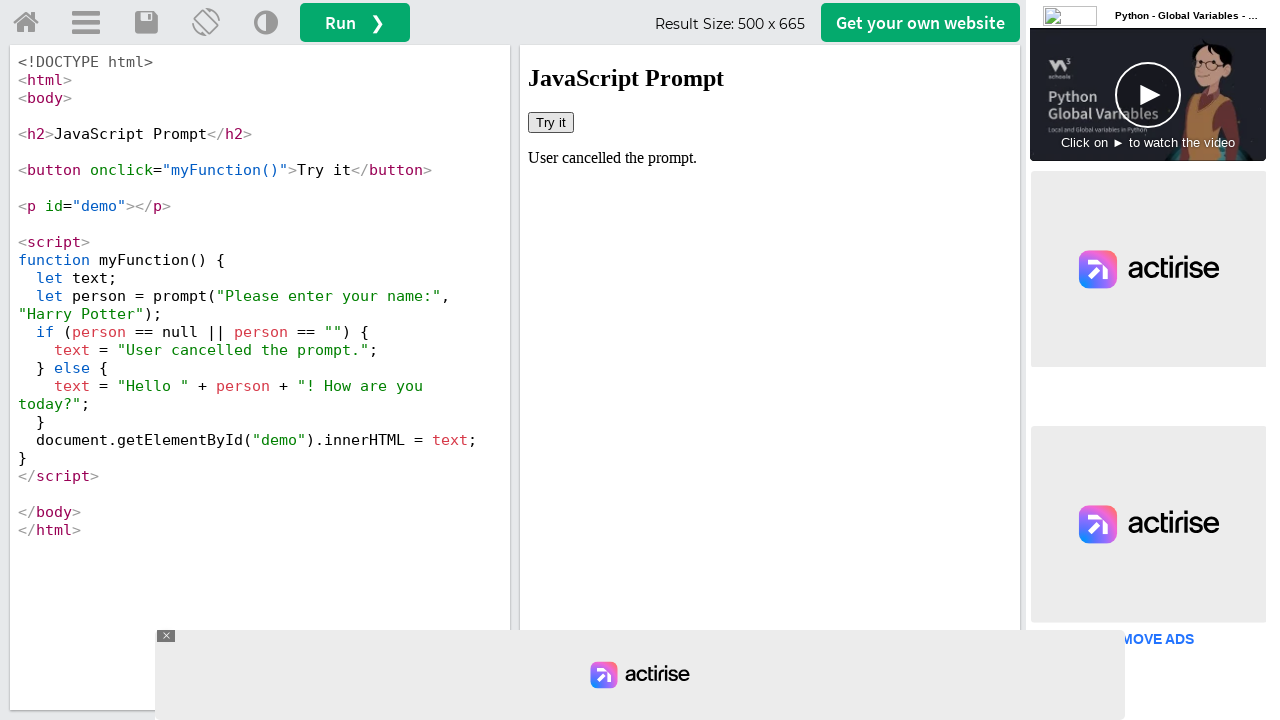